Navigates to W3C standards pages and verifies they load successfully by checking for the presence of links on the page

Starting URL: https://www.w3.org/standards/webofdevices/multimodal

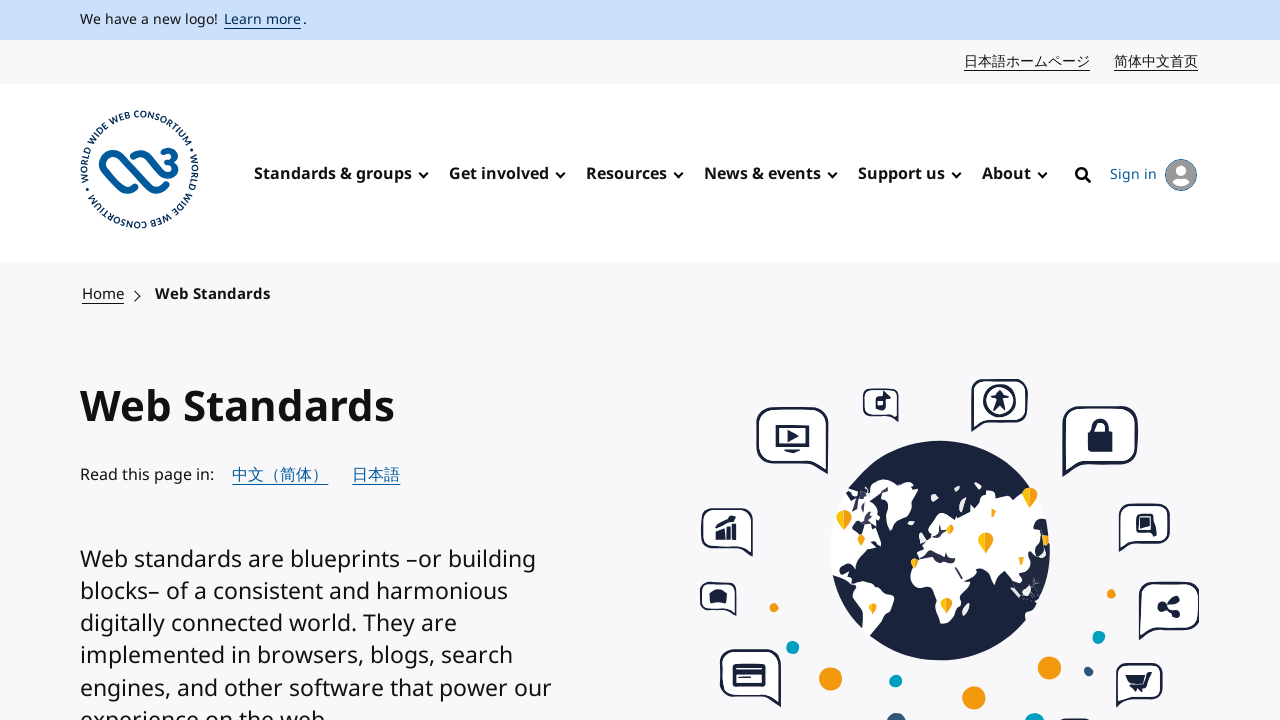

Waited for links to be present on W3C multimodal standards page
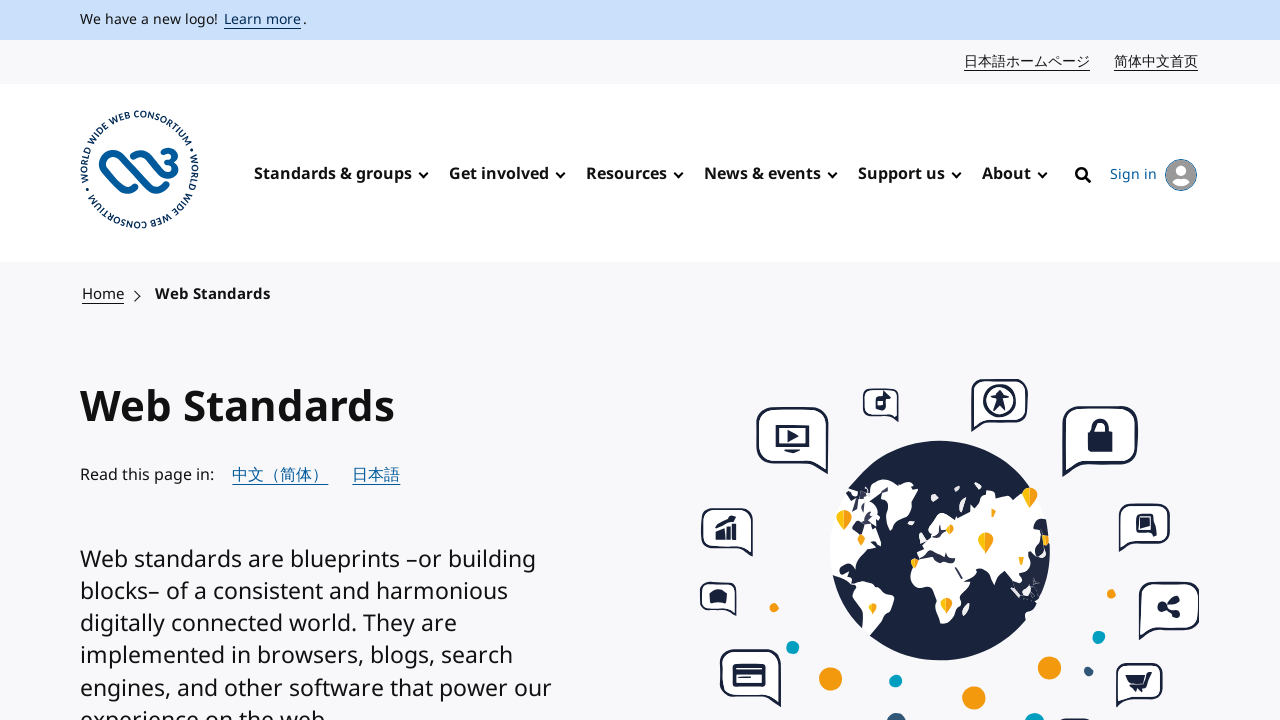

Navigated to W3C HTML/CSS standards page
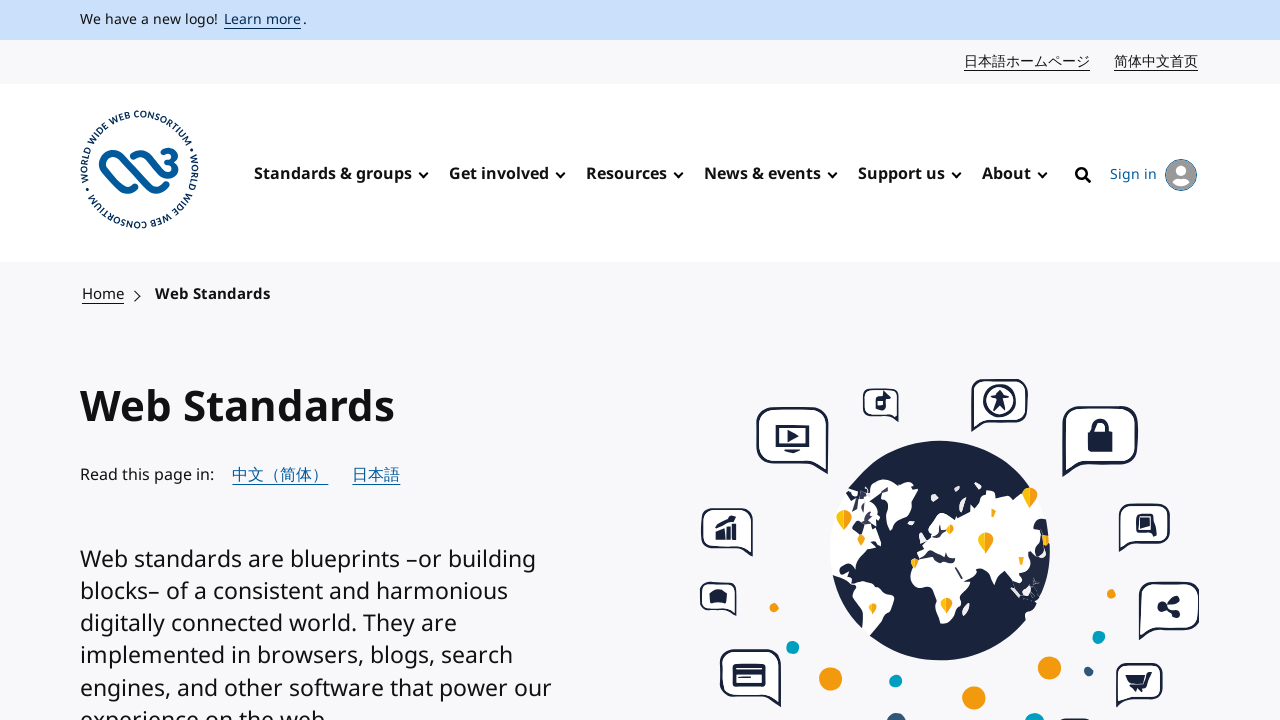

Waited for links to be present on HTML/CSS standards page
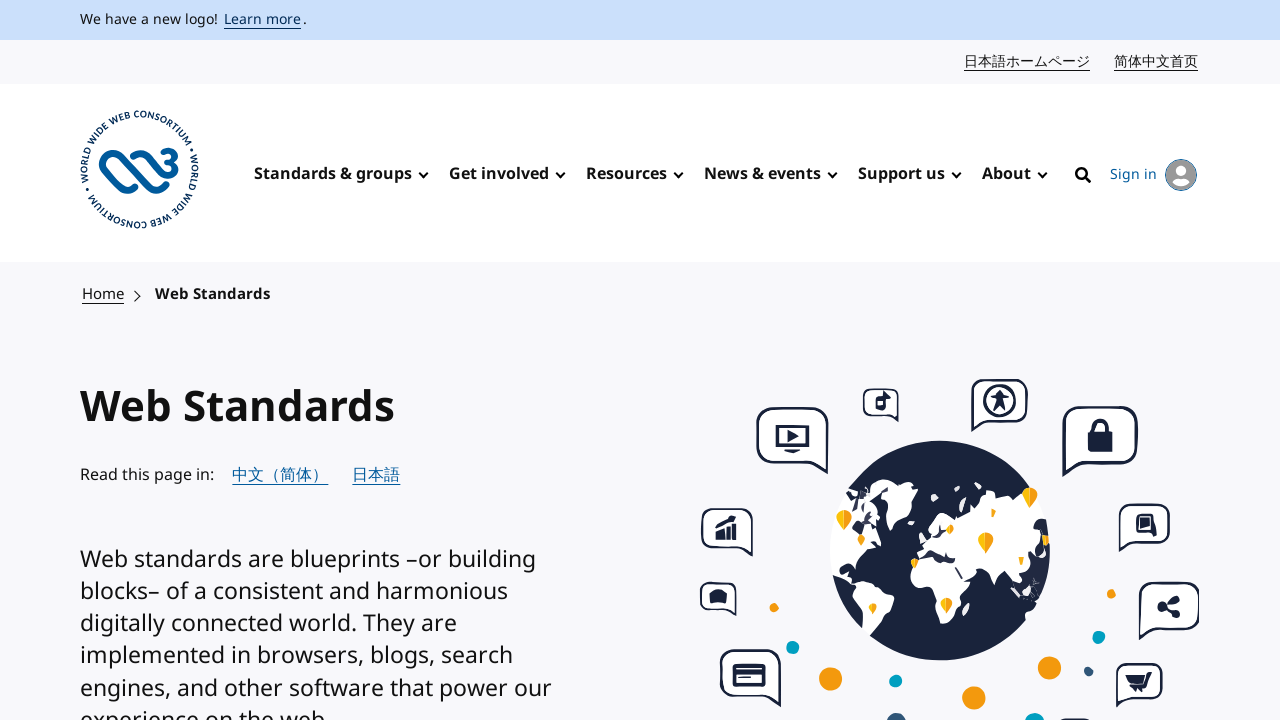

Navigated to non-existent W3C standards page to test error handling
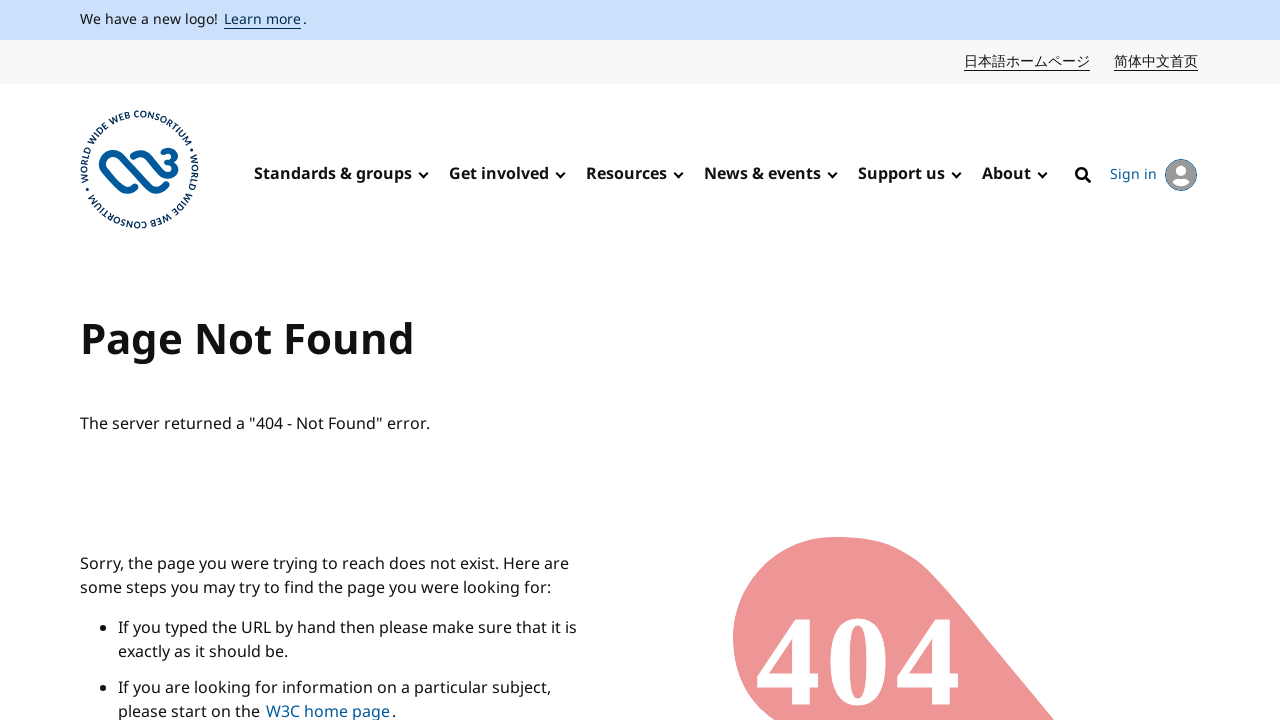

Waited for DOM content to load on bad page
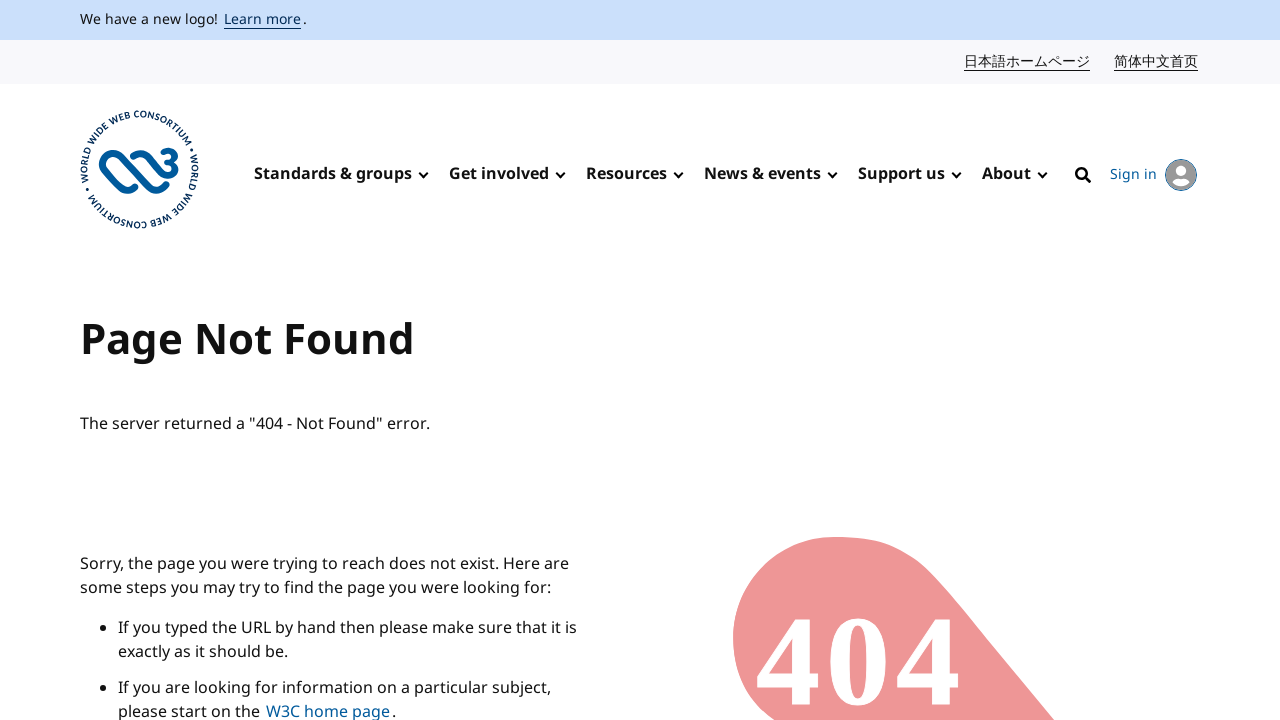

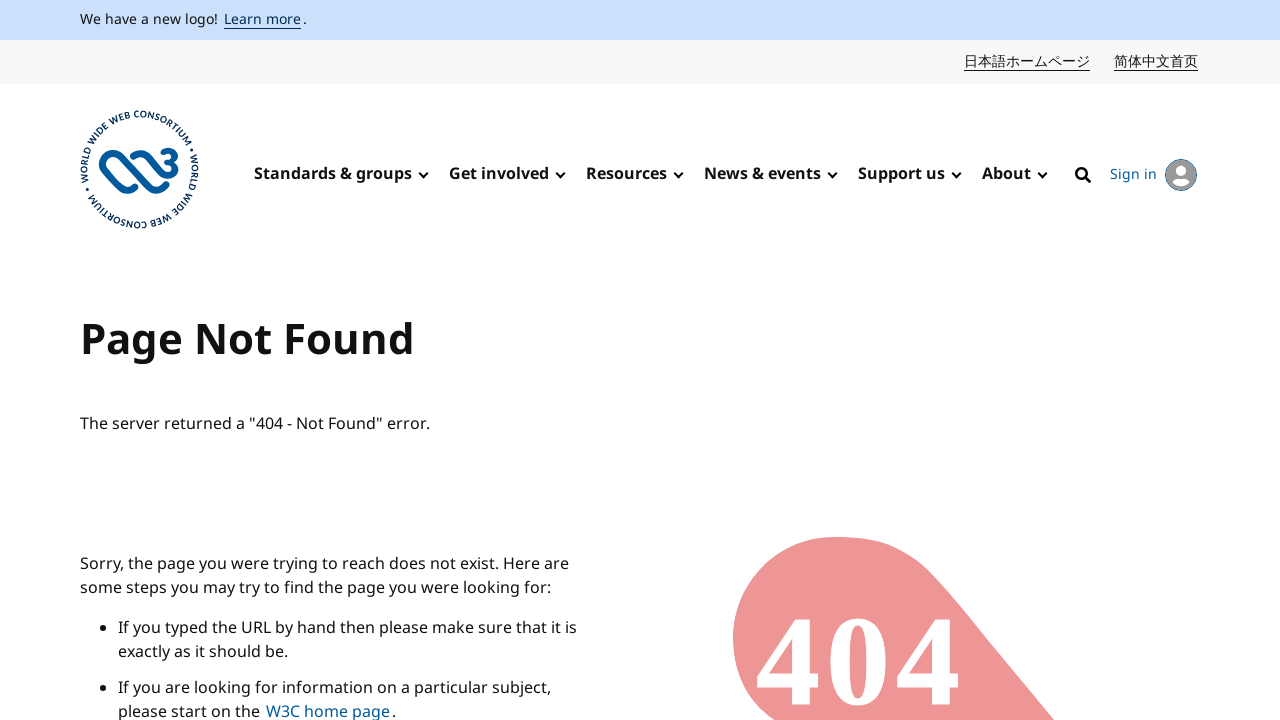